Tests page scrolling functionality by scrolling down to the "CYDEO" link at the bottom of a large page, then scrolling back up to the "Home" link at the top.

Starting URL: https://practice.cydeo.com/large

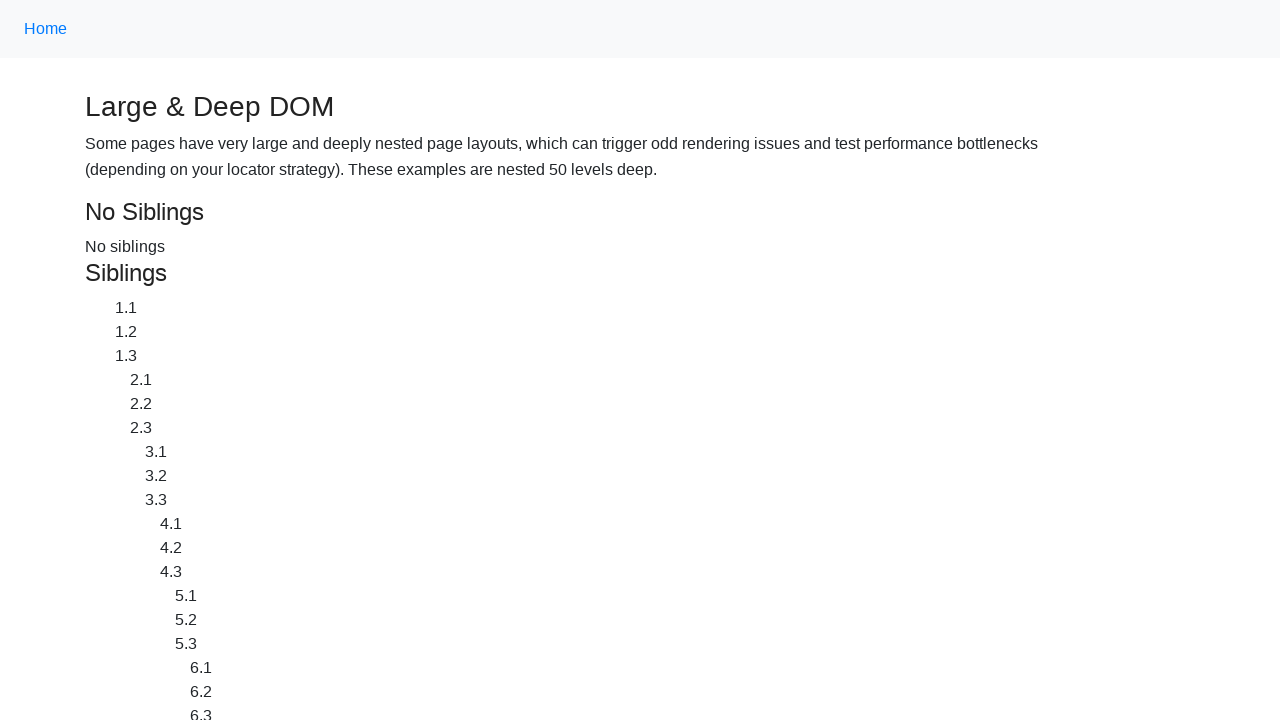

Located the CYDEO link at the bottom of the page
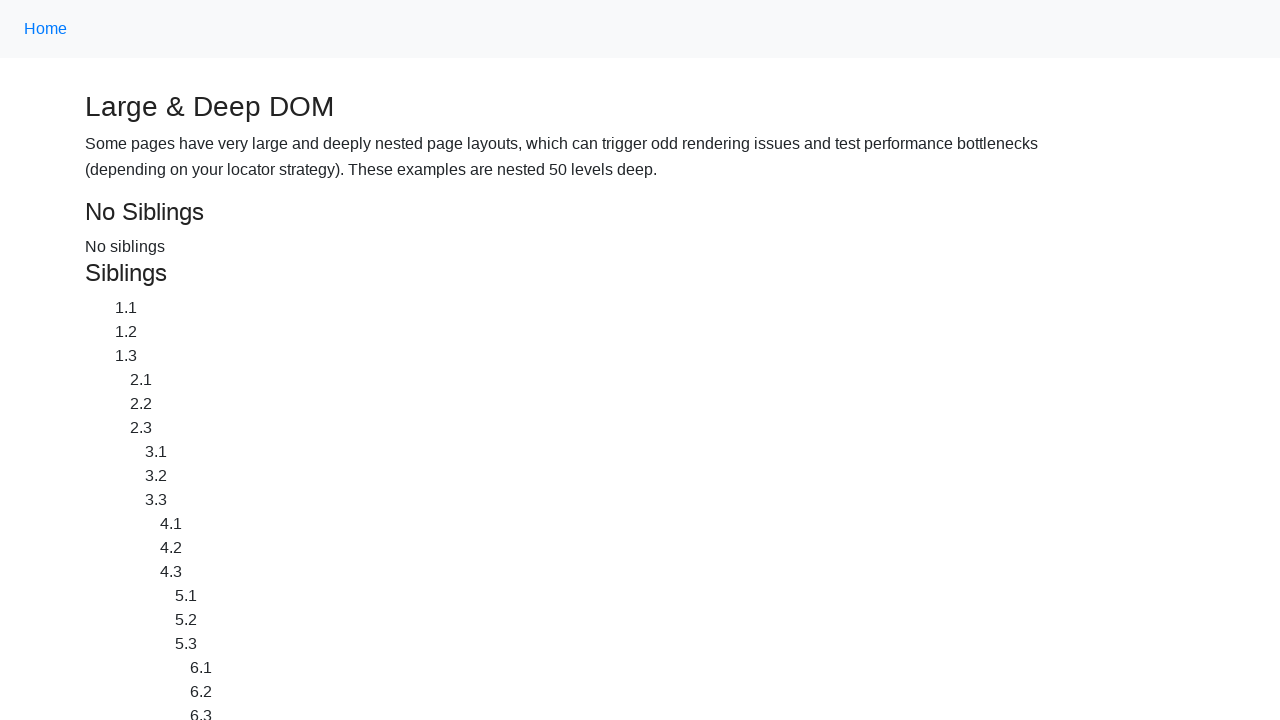

Located the Home link at the top of the page
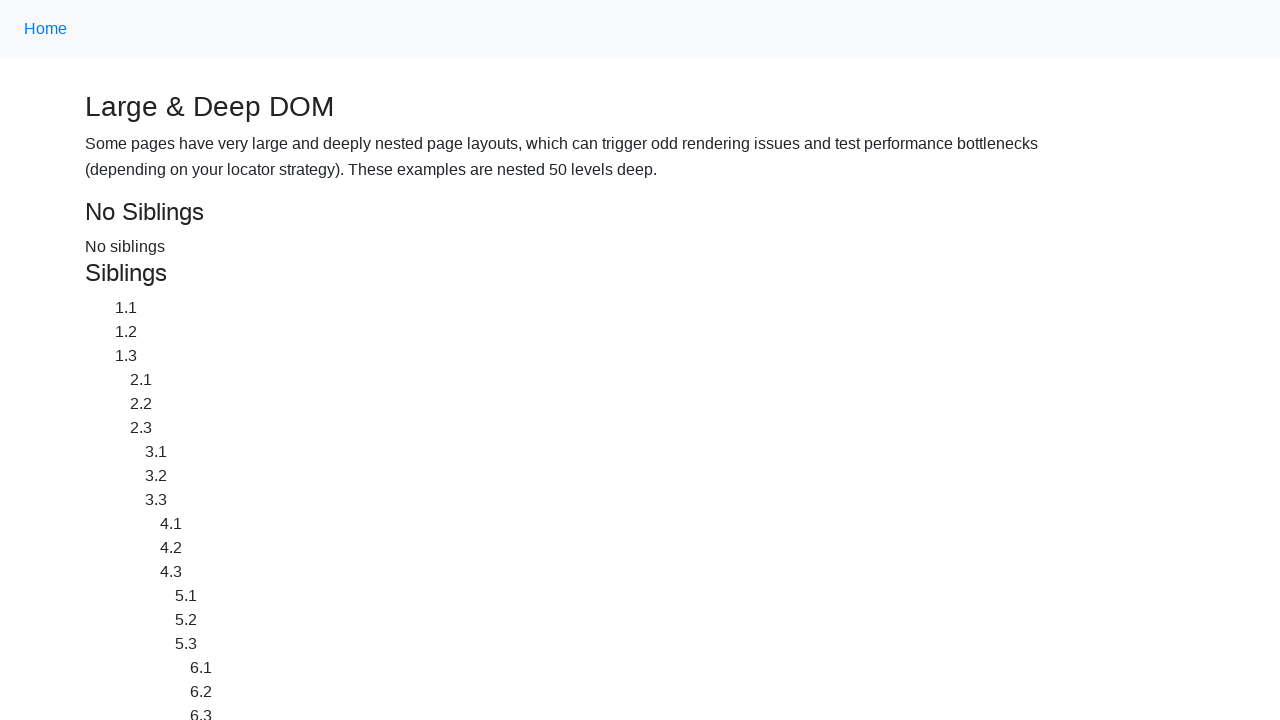

Scrolled down to bring CYDEO link into view
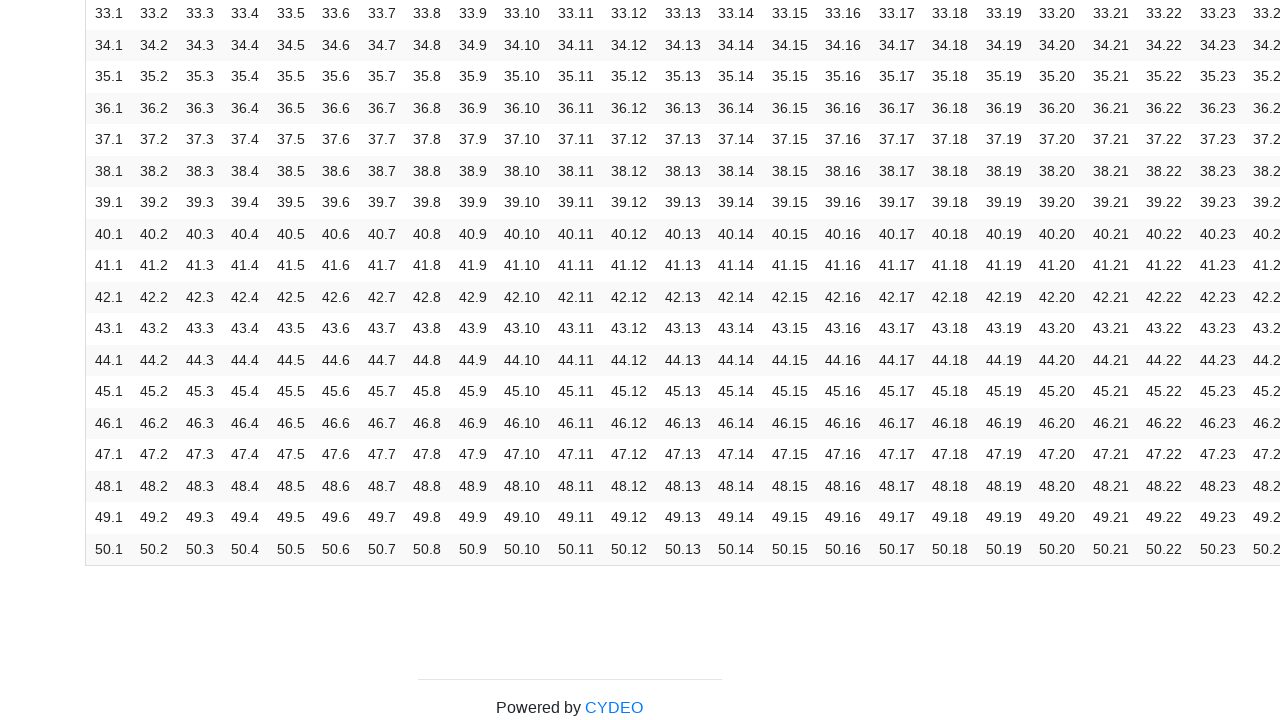

Waited 1 second to observe the scroll to CYDEO link
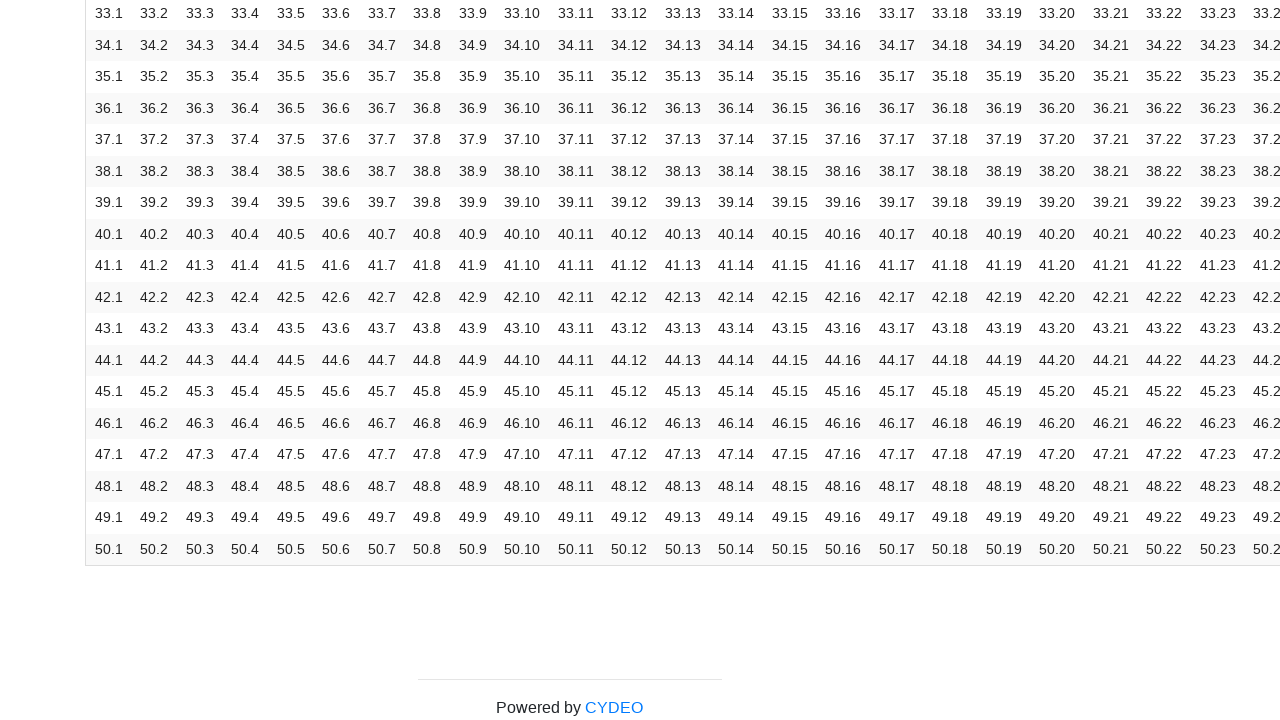

Scrolled back up to bring Home link into view
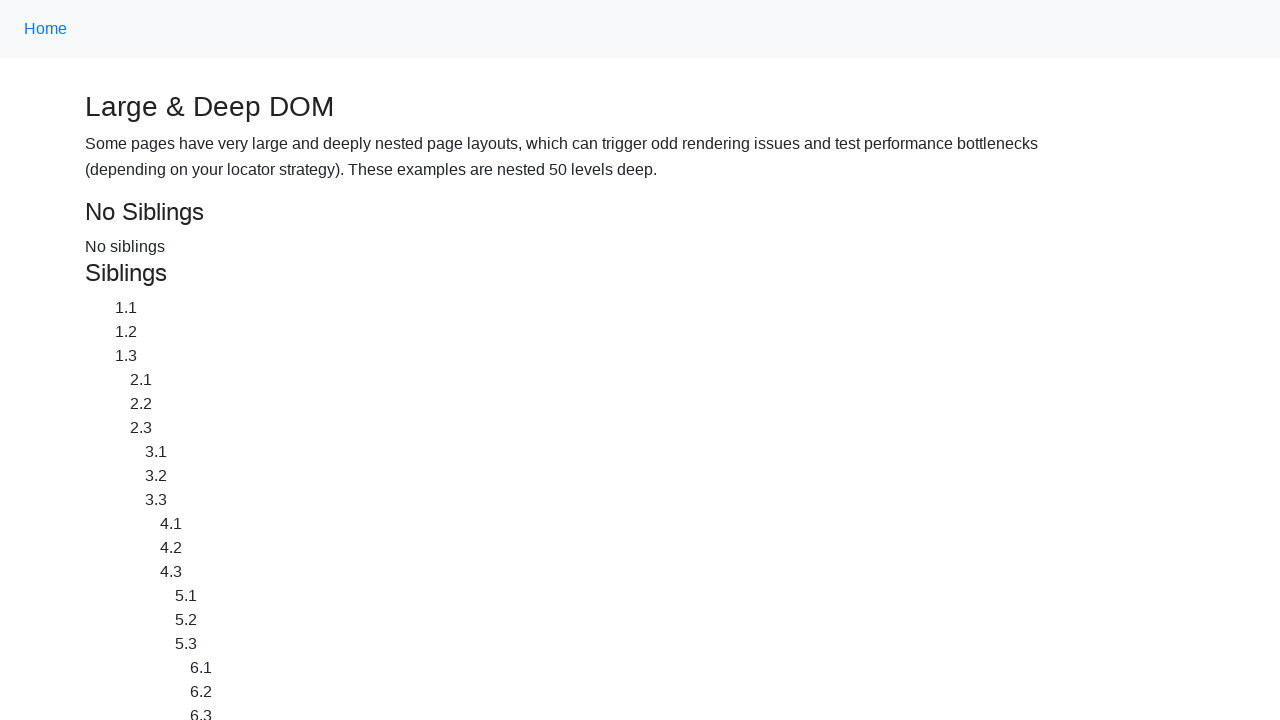

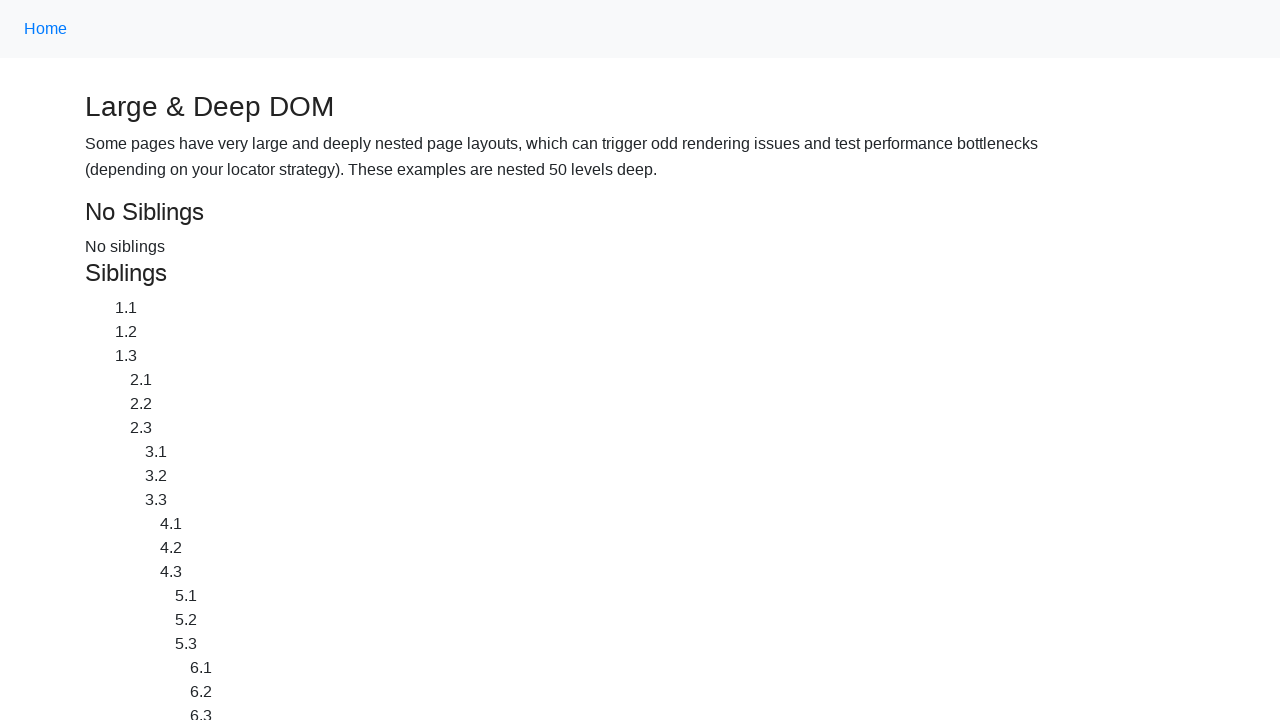